Tests element visibility toggling by clicking a hide button and verifying the element becomes hidden.

Starting URL: https://rahulshettyacademy.com/AutomationPractice/

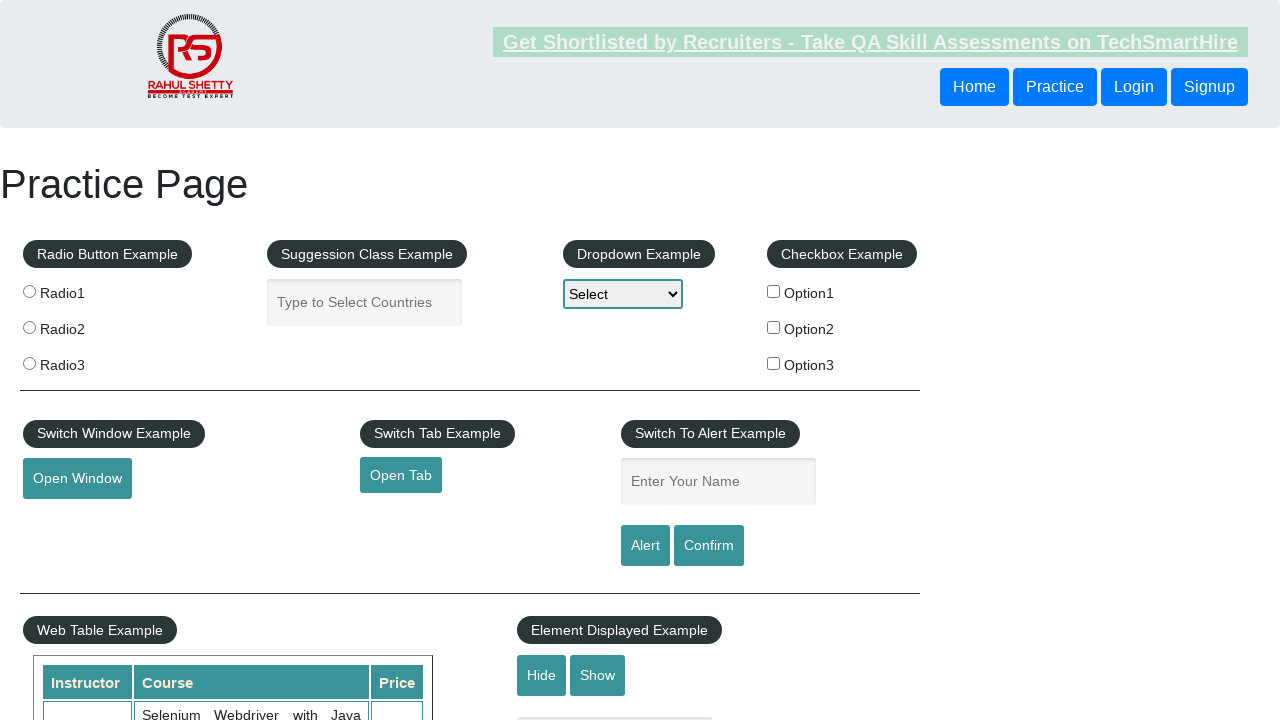

Verified text input element is initially visible
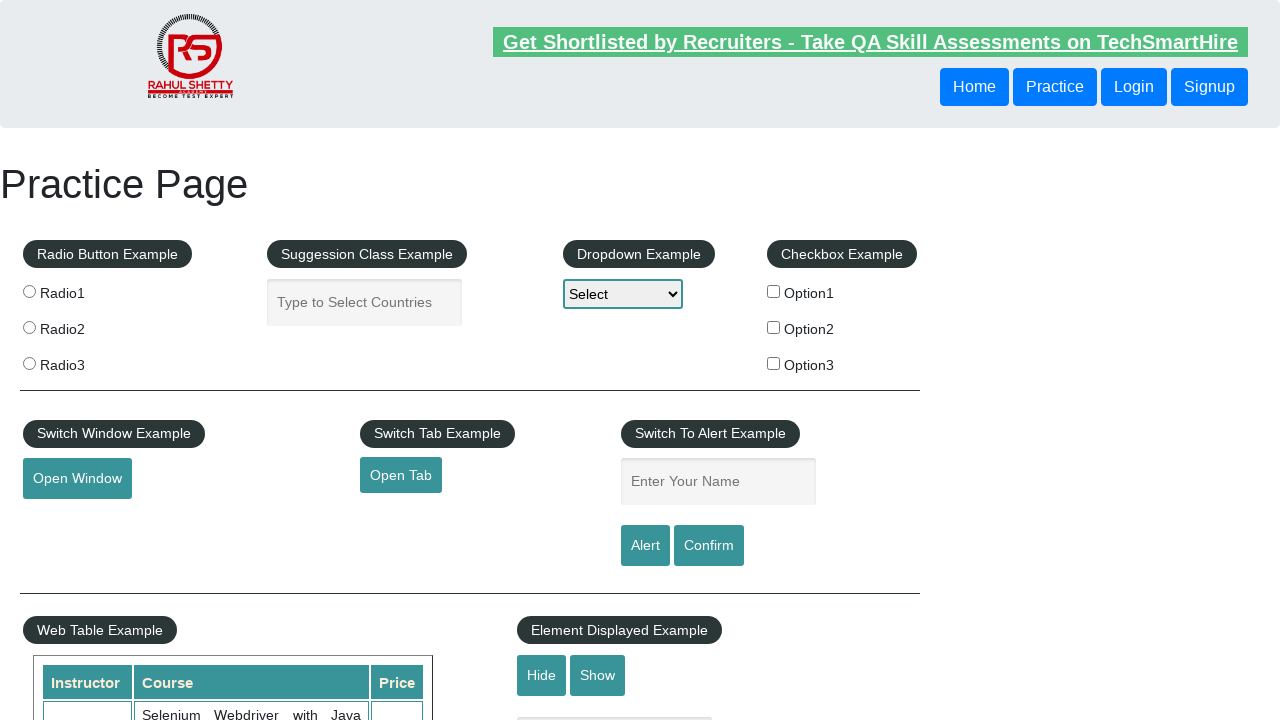

Clicked hide button to hide the text element at (542, 675) on #hide-textbox
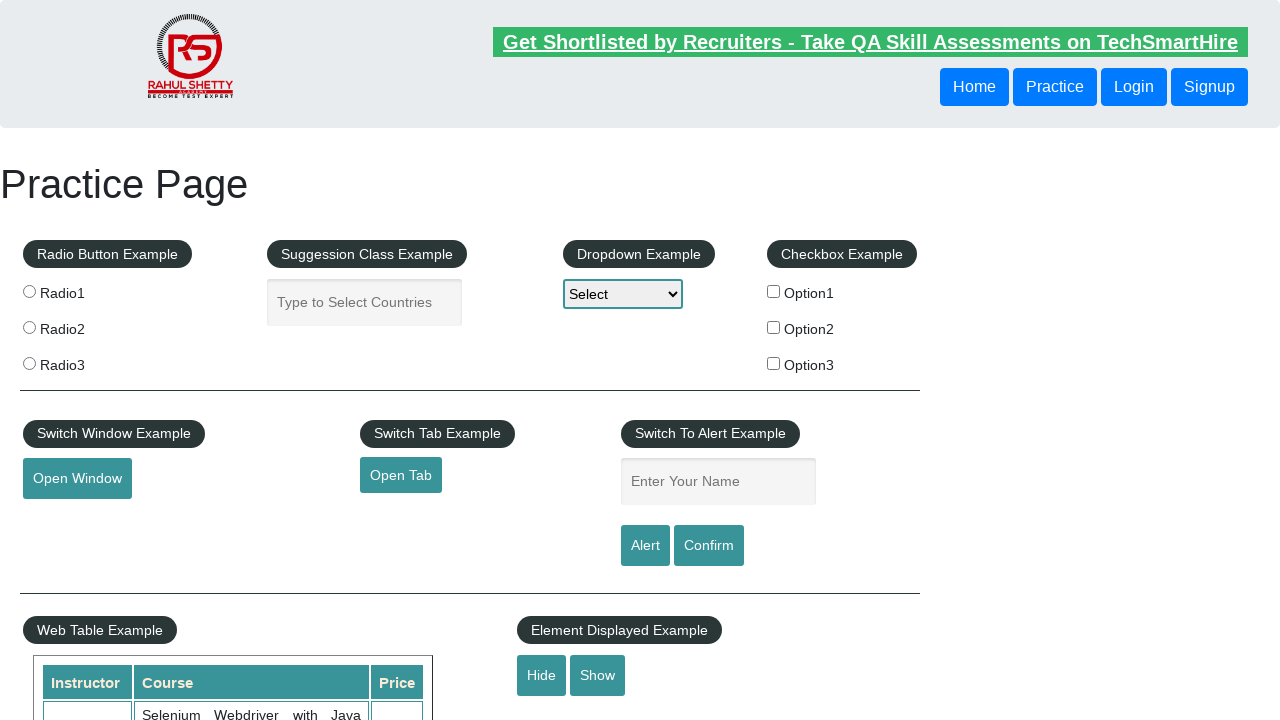

Verified text element is now hidden
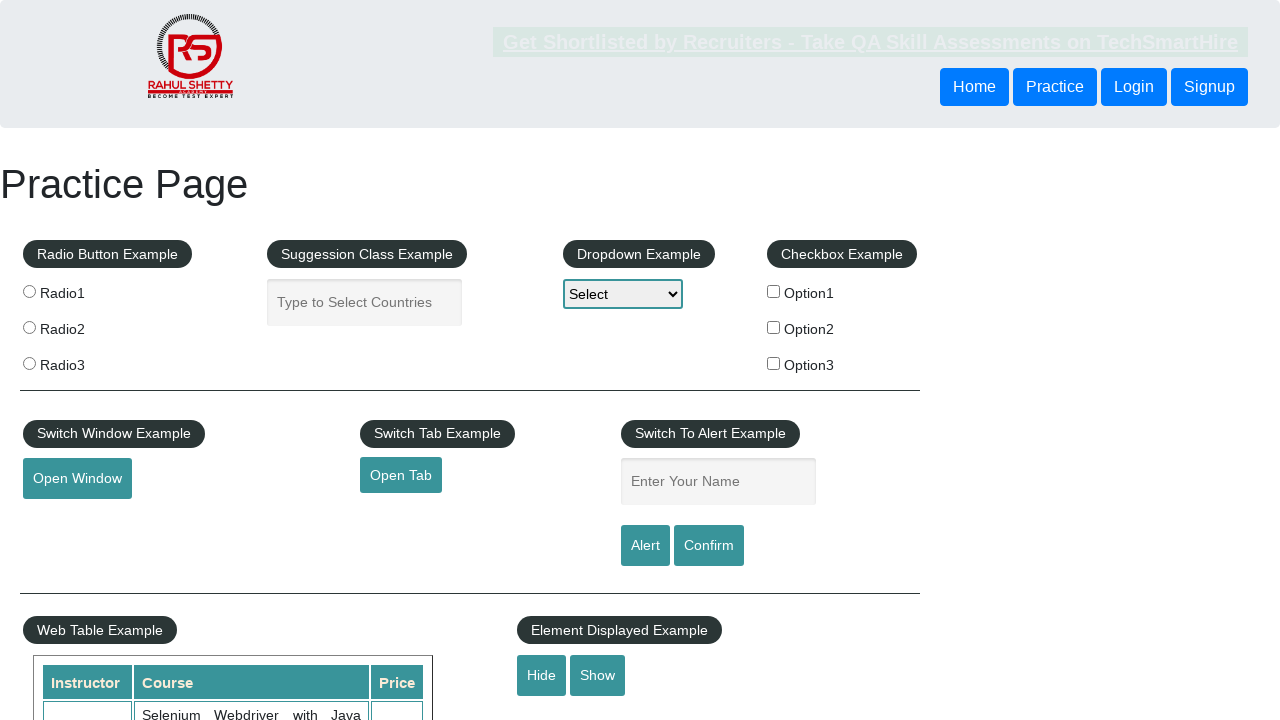

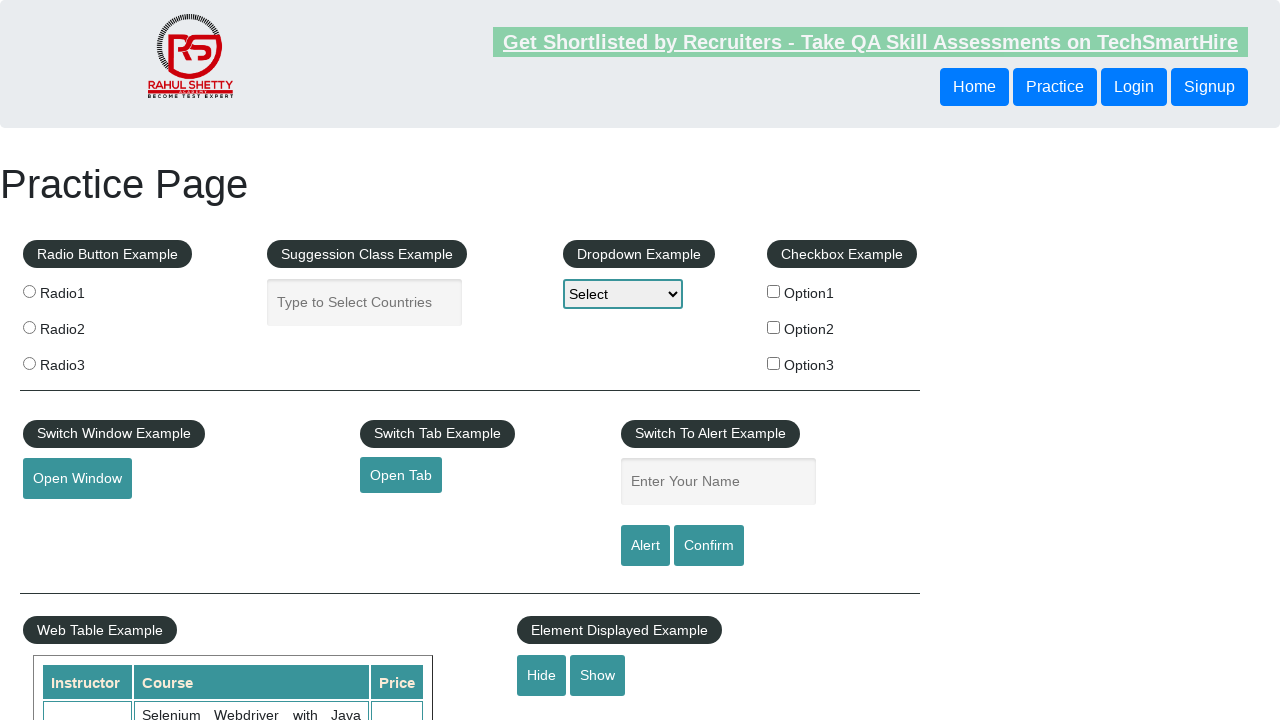